Tests that other controls are hidden when editing a todo item

Starting URL: https://demo.playwright.dev/todomvc

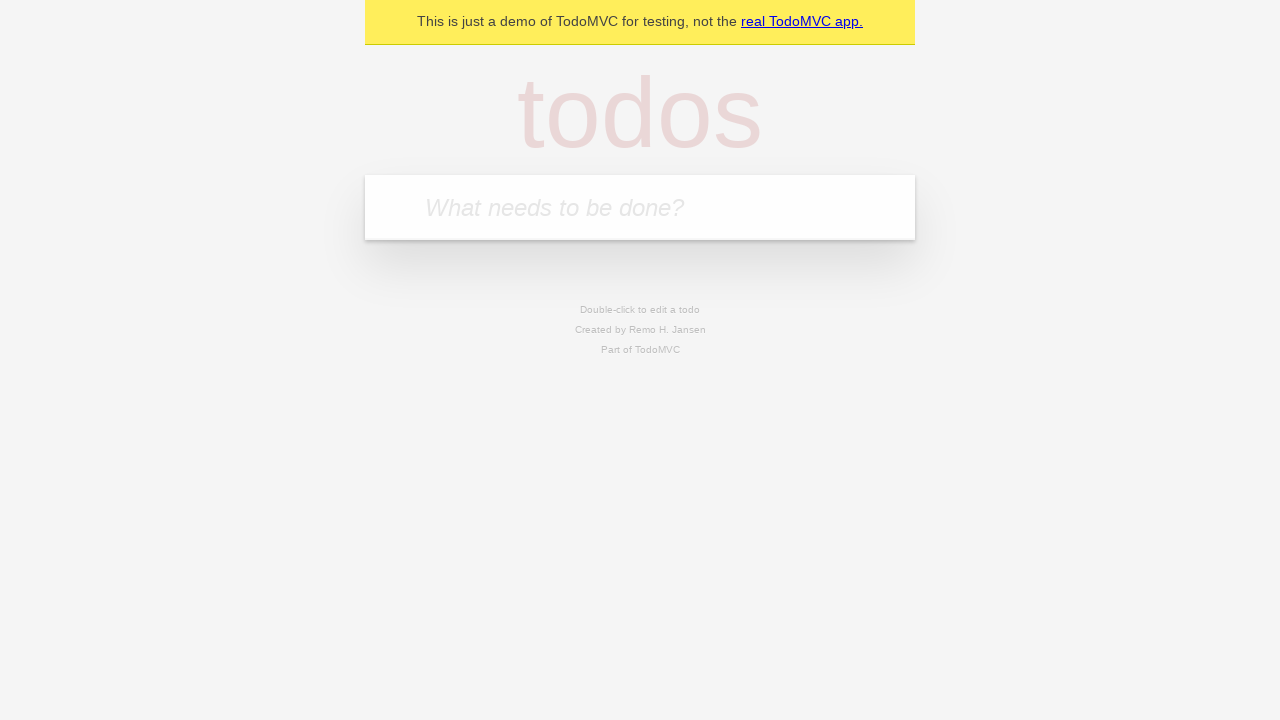

Filled first todo input with 'buy some cheese' on internal:attr=[placeholder="What needs to be done?"i]
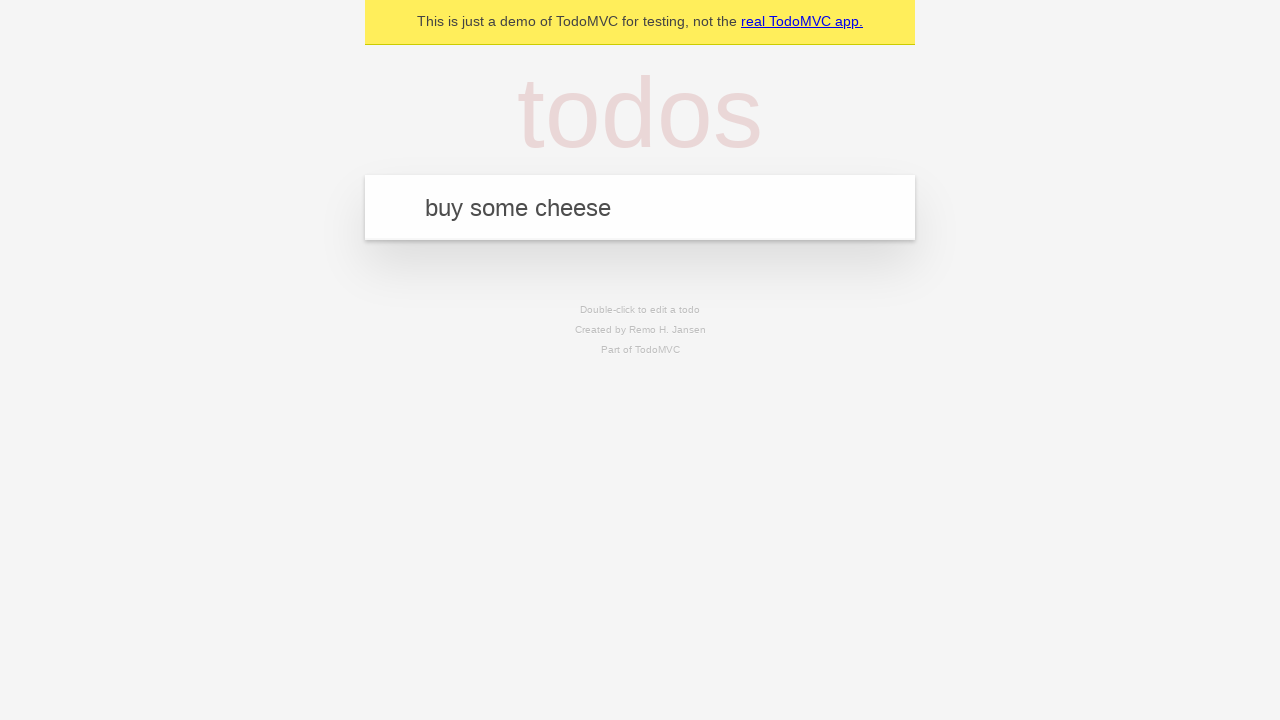

Pressed Enter to create first todo on internal:attr=[placeholder="What needs to be done?"i]
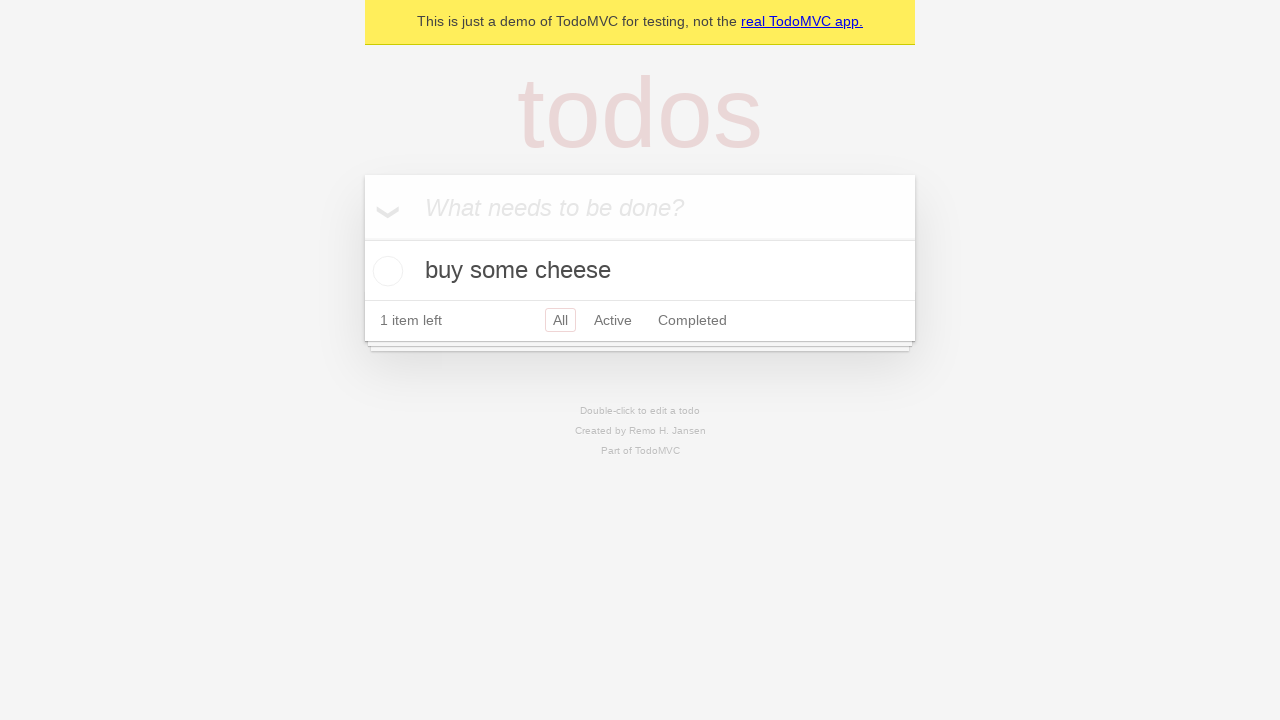

Filled second todo input with 'feed the cat' on internal:attr=[placeholder="What needs to be done?"i]
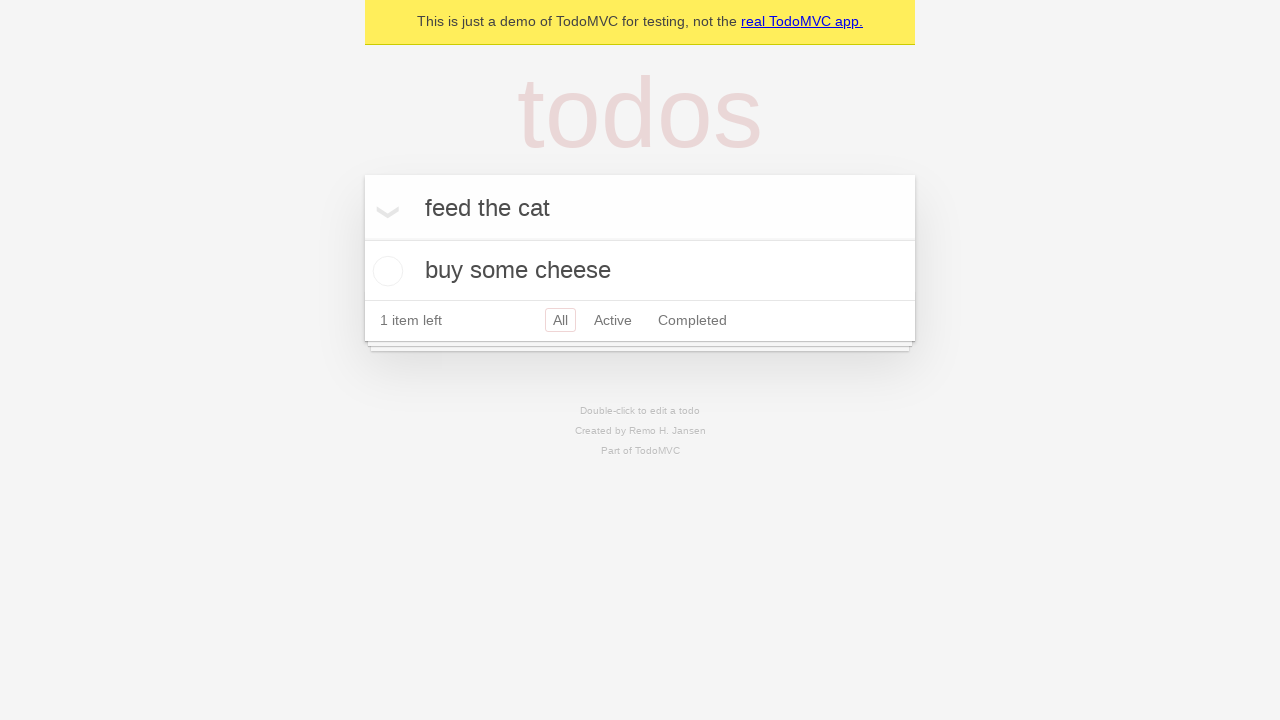

Pressed Enter to create second todo on internal:attr=[placeholder="What needs to be done?"i]
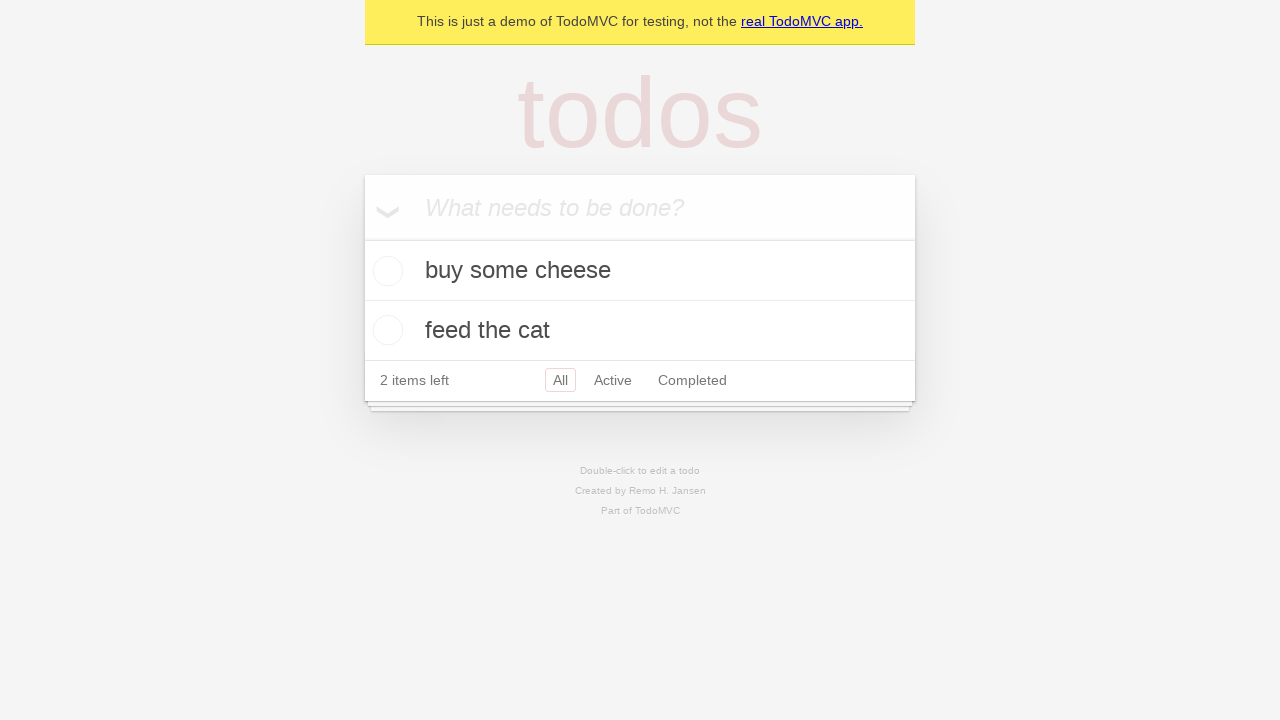

Filled third todo input with 'book a doctors appointment' on internal:attr=[placeholder="What needs to be done?"i]
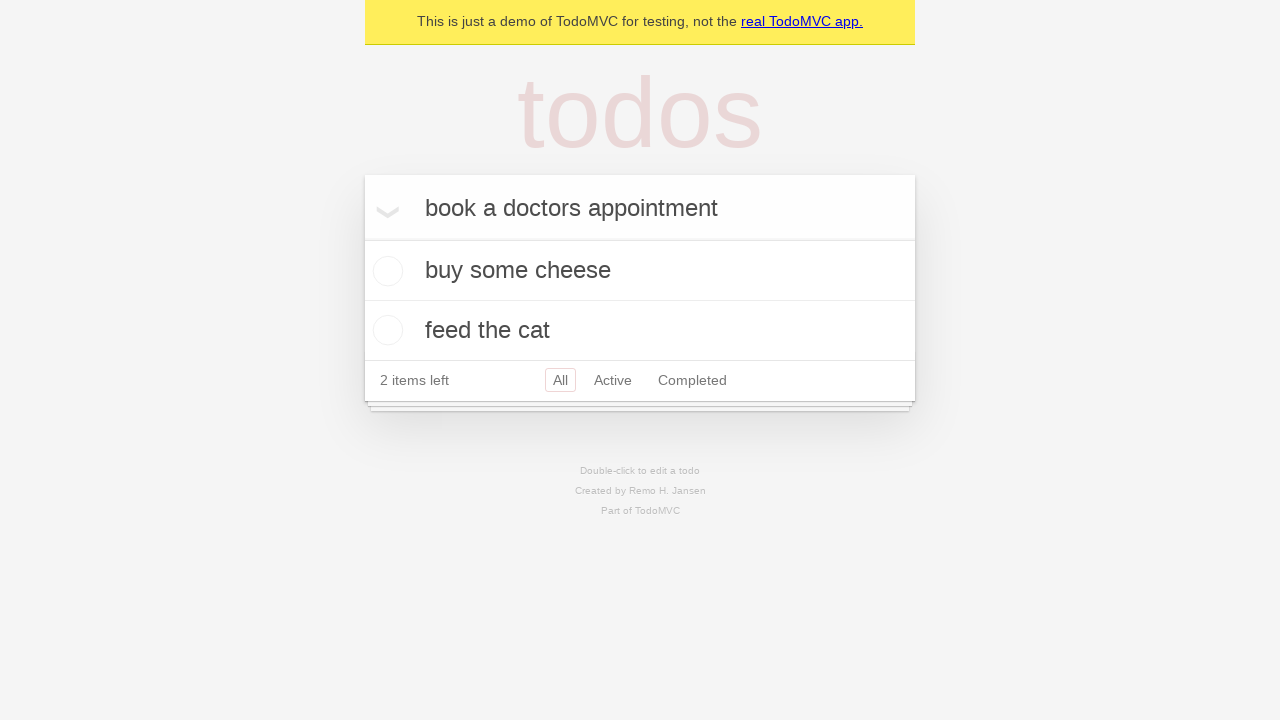

Pressed Enter to create third todo on internal:attr=[placeholder="What needs to be done?"i]
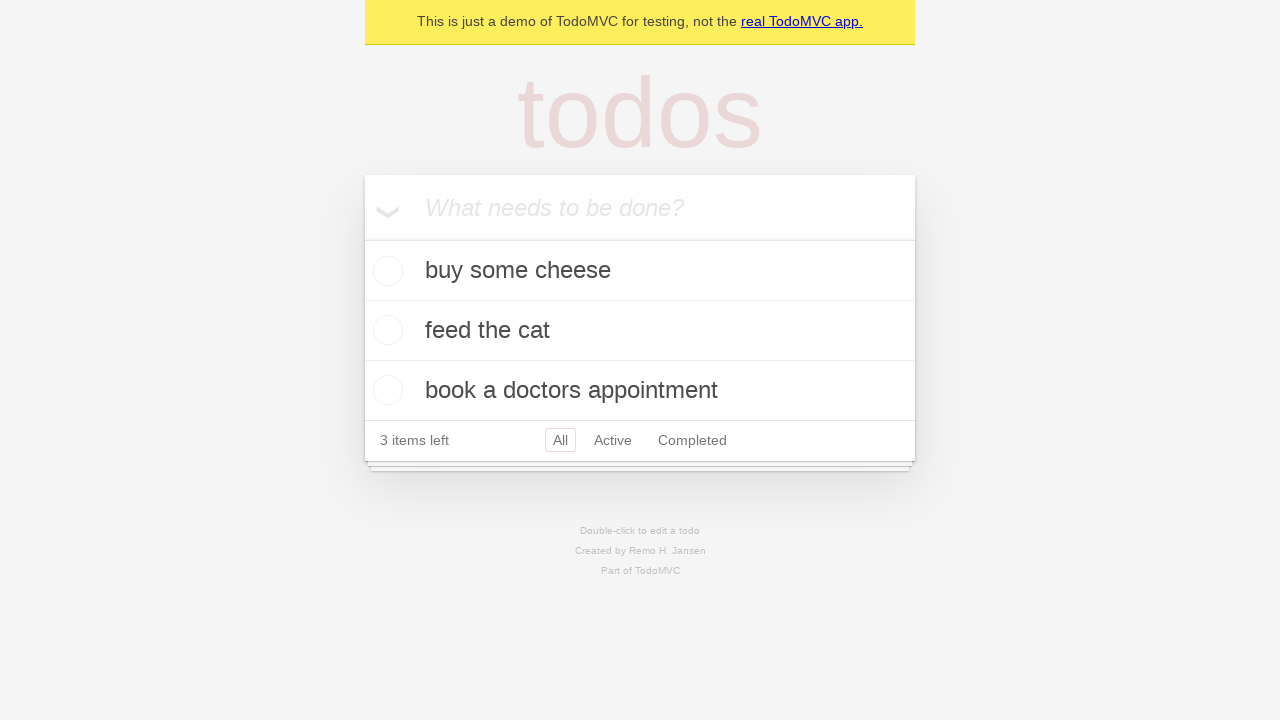

Waited for third todo item to be visible
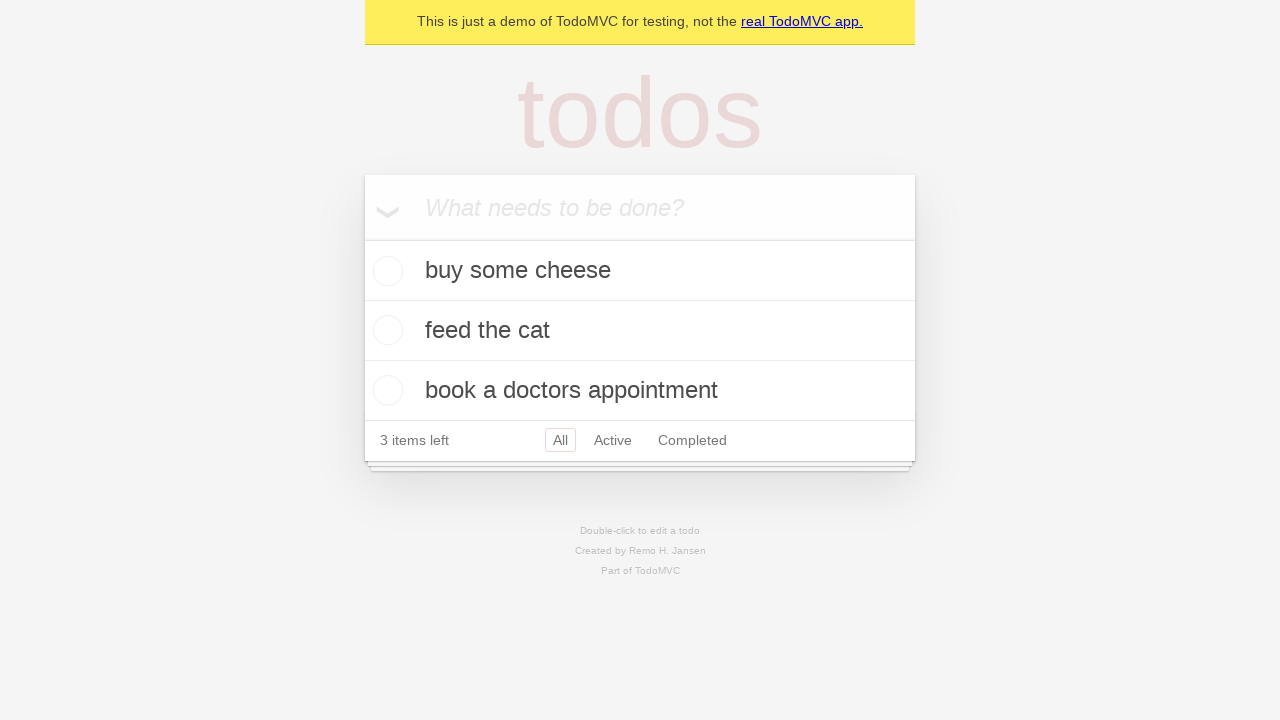

Double-clicked second todo item to enter edit mode at (640, 331) on [data-testid='todo-item'] >> nth=1
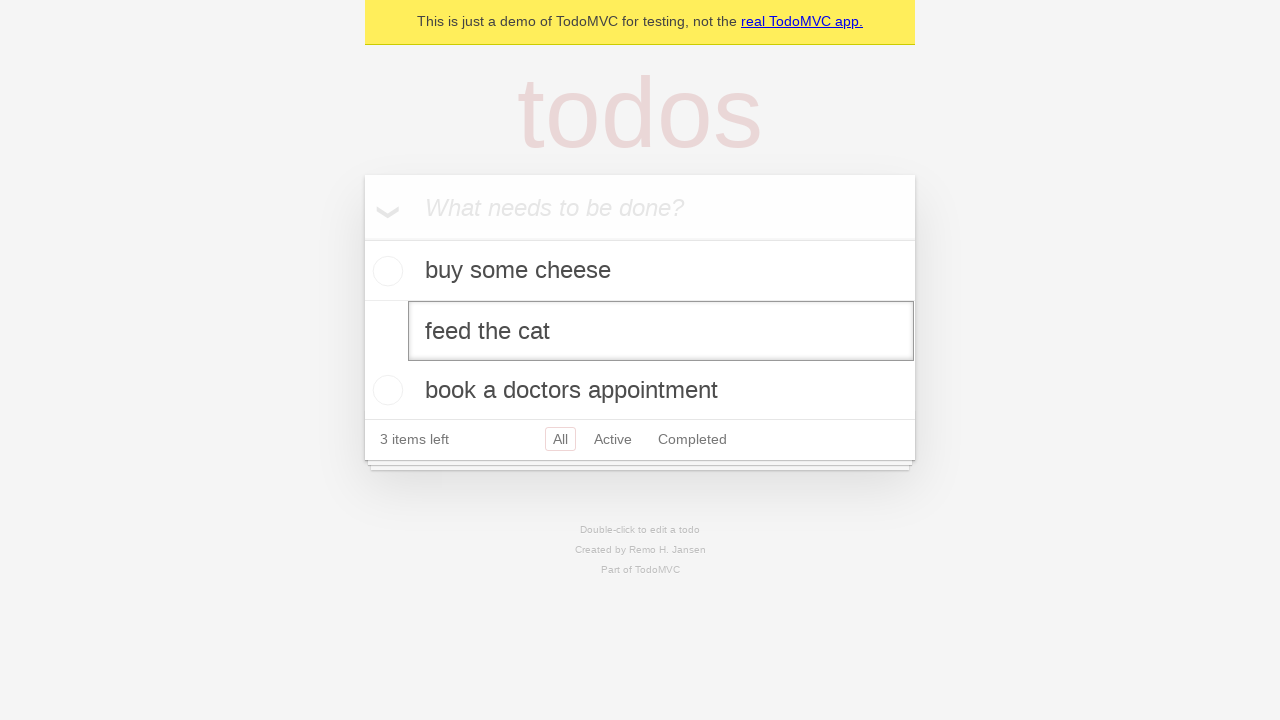

Edit textbox appeared, other controls should be hidden
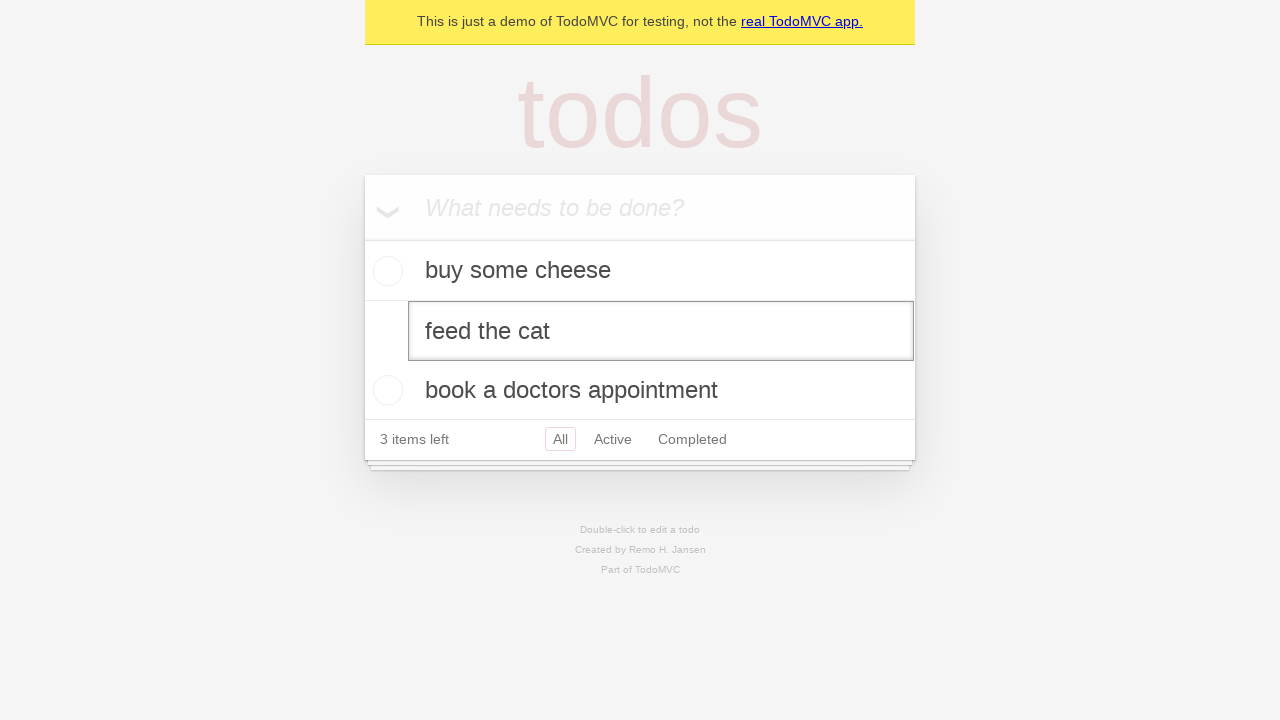

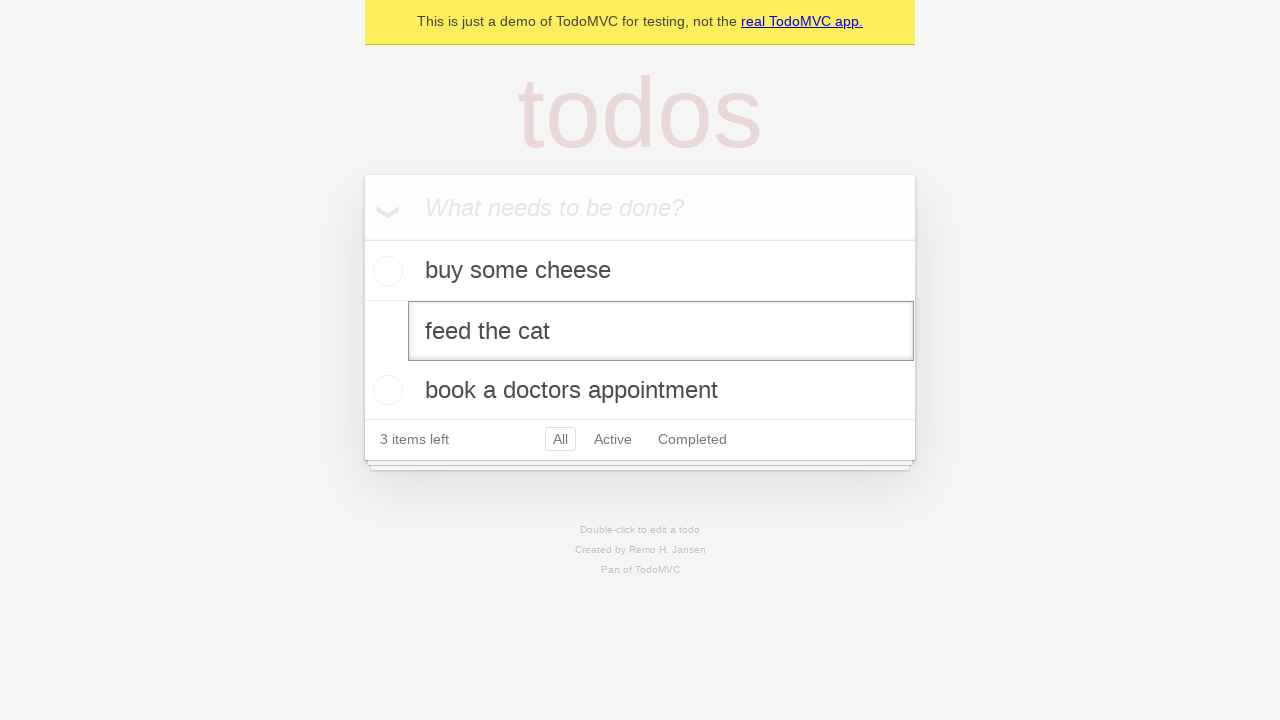